Fills out a practice form on Rahul Shetty Academy with name, email, password, checkbox, dropdown selection (gender), radio button, and date of birth, then submits the form.

Starting URL: https://rahulshettyacademy.com/angularpractice/

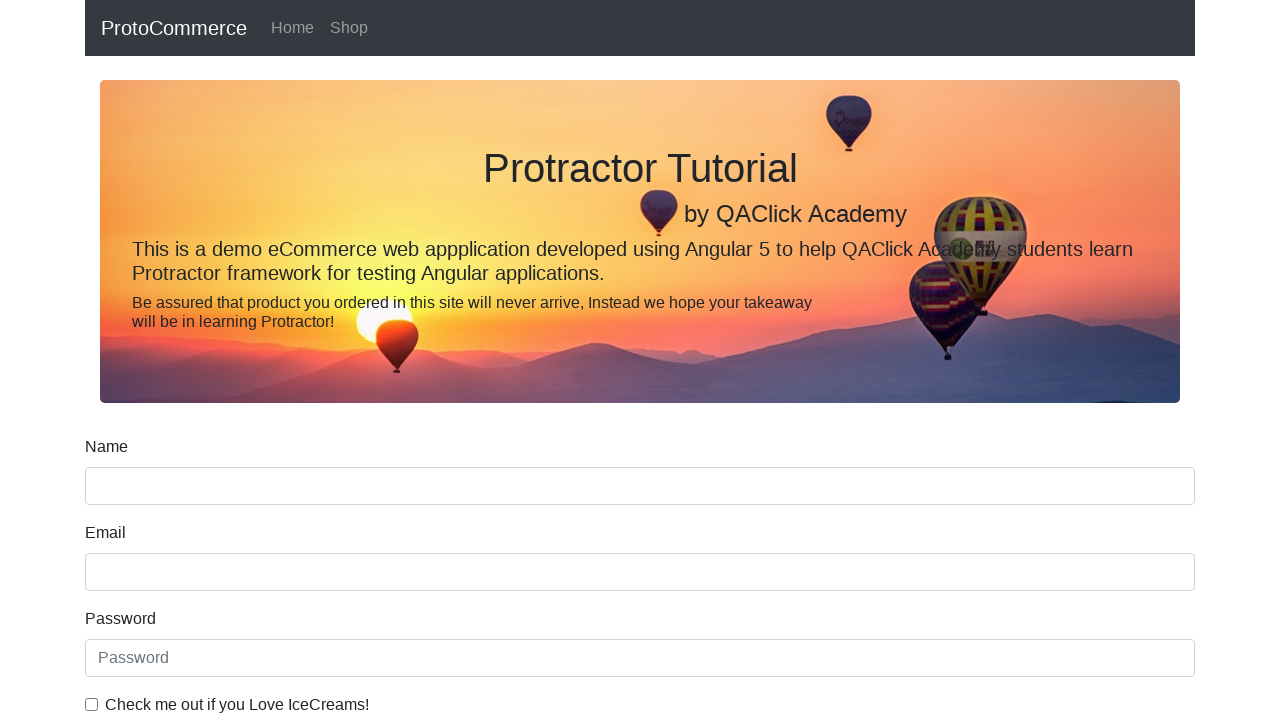

Filled name field with 'shree' on input[name='name']
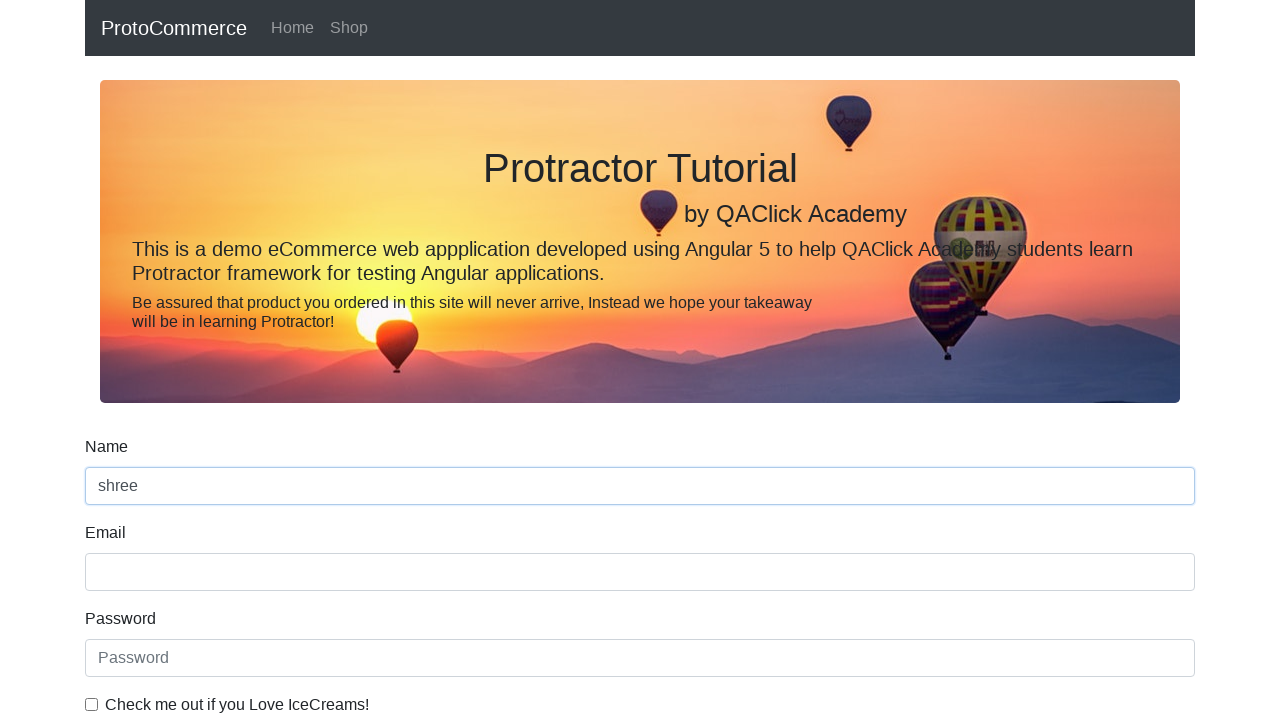

Filled email field with 'xyz@gmail.com' on input[name='email']
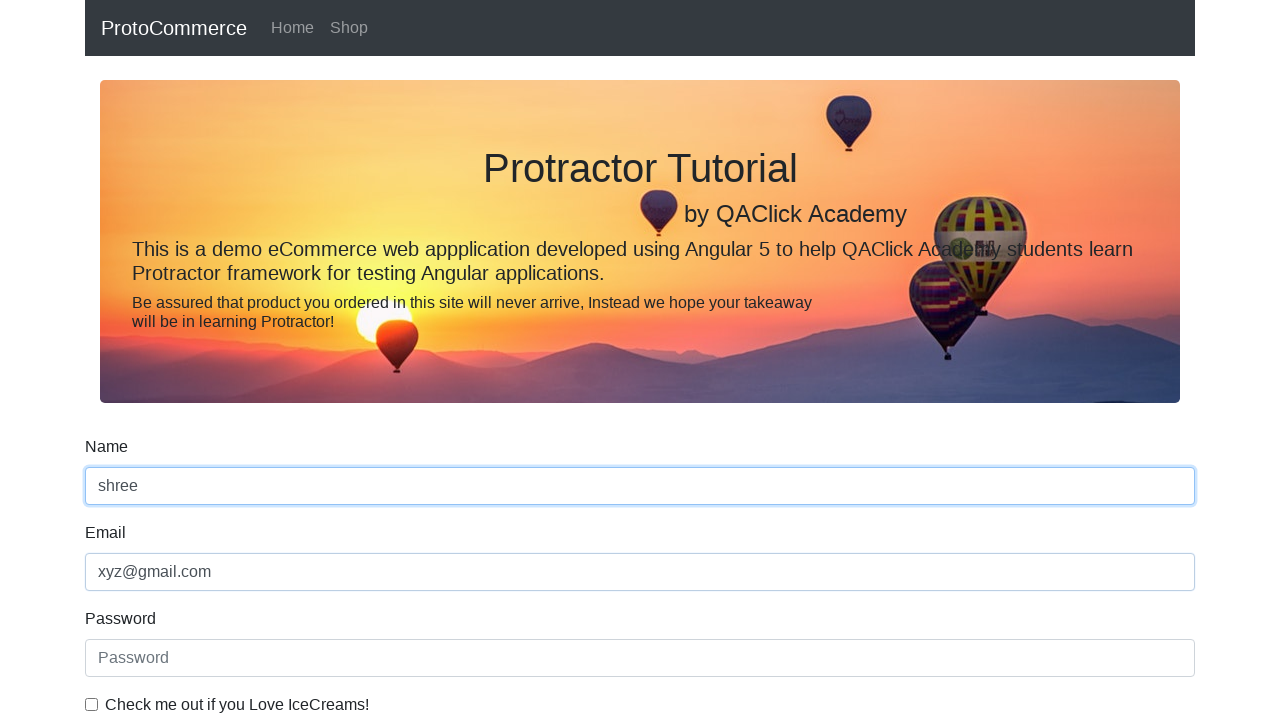

Filled password field with 'abcd' on #exampleInputPassword1
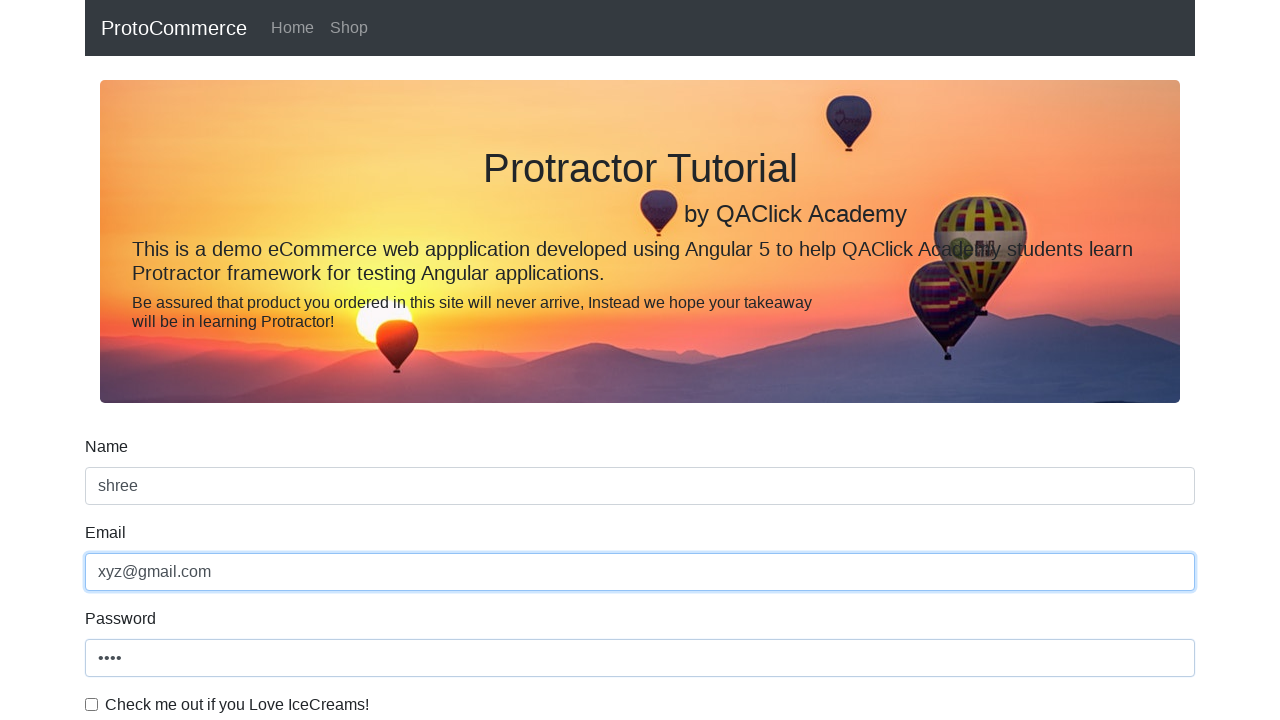

Clicked checkbox to enable it at (92, 704) on #exampleCheck1
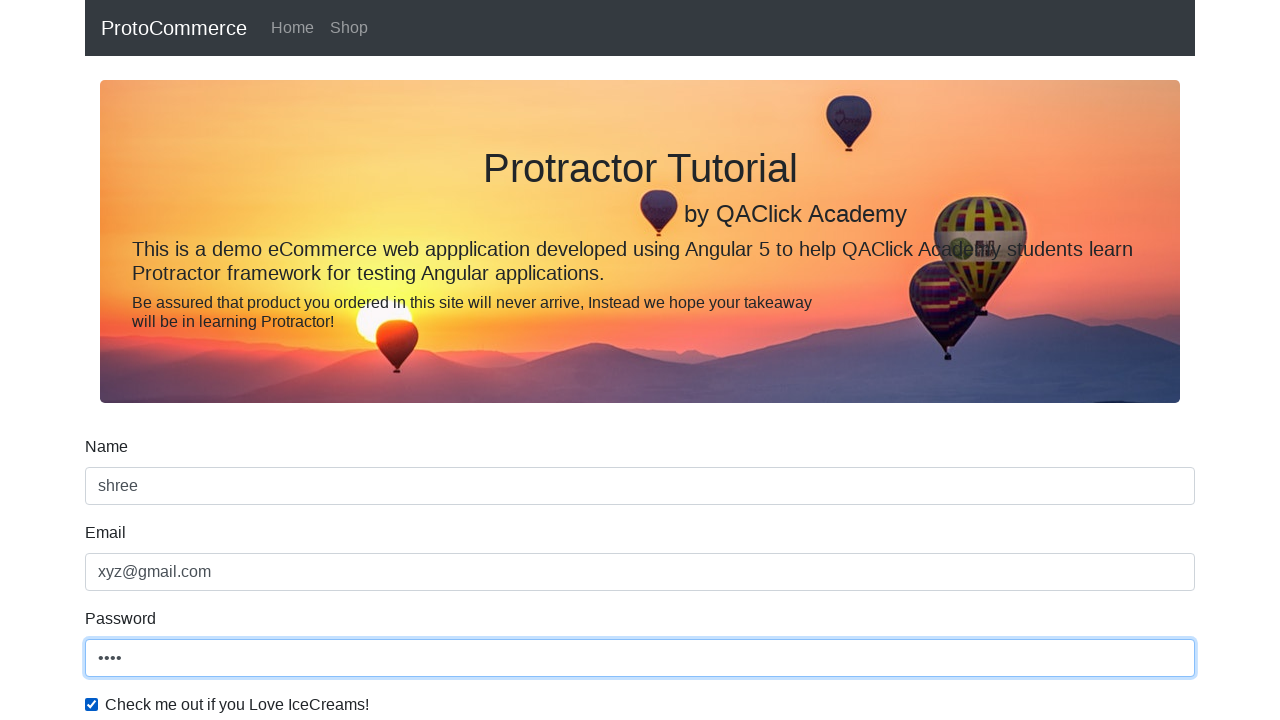

Selected 'Female' from gender dropdown on #exampleFormControlSelect1
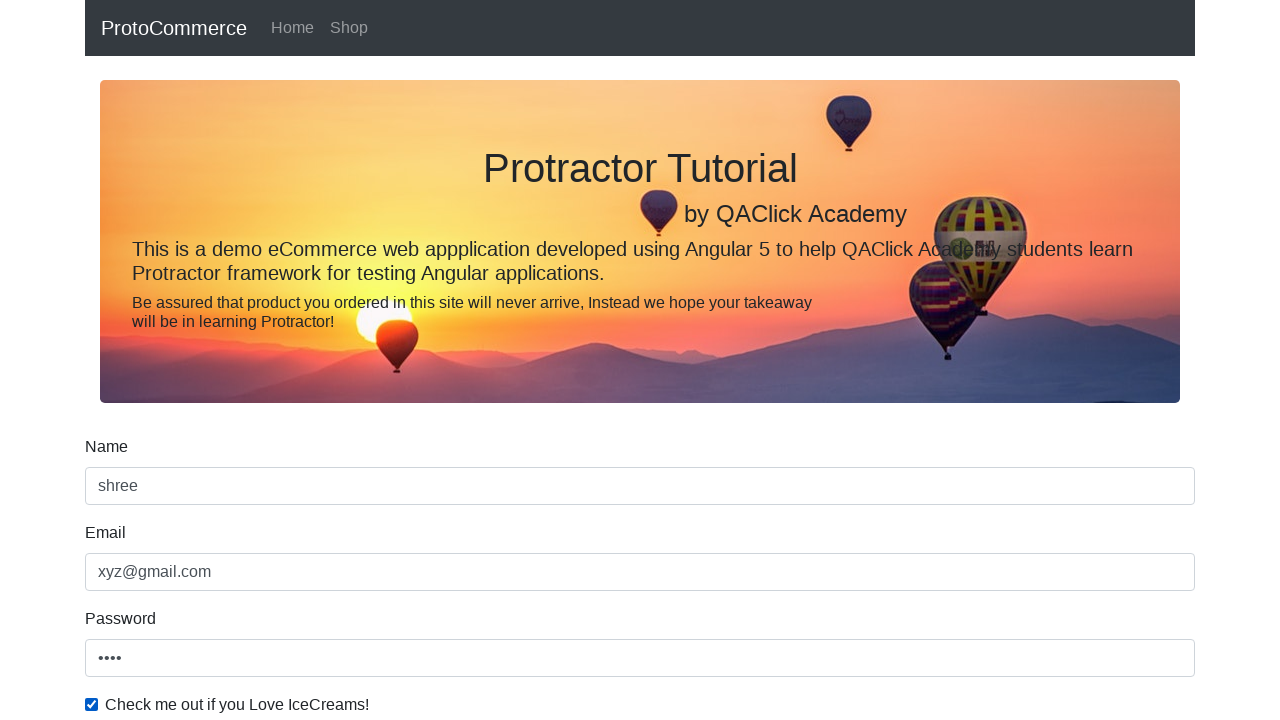

Clicked radio button for second gender option at (326, 360) on #inlineRadio2
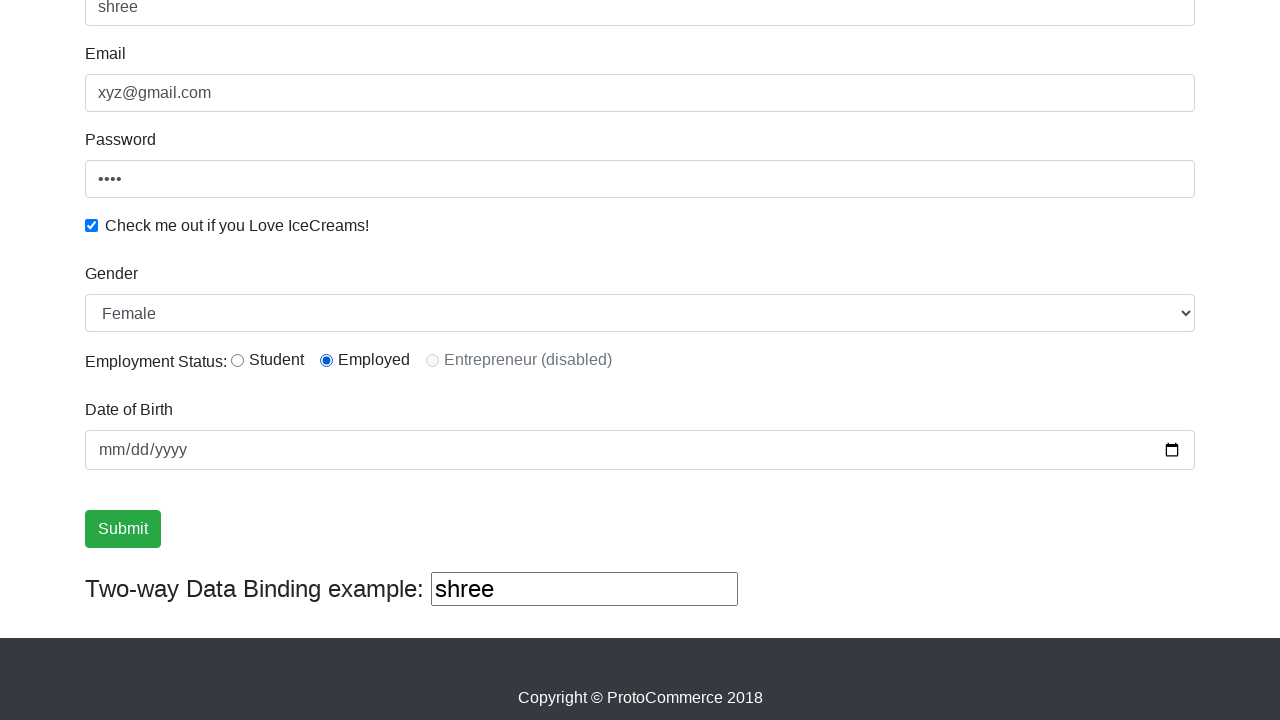

Filled date of birth field with '1999-09-09' on input[name='bday']
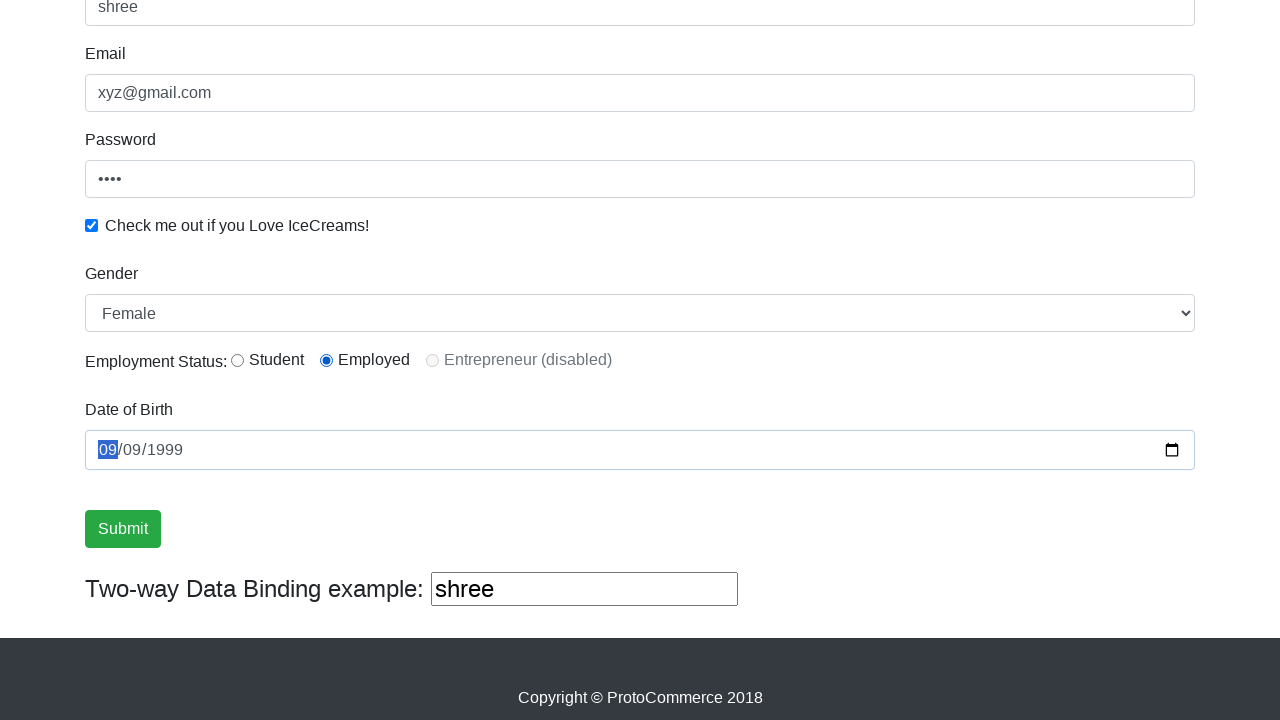

Clicked submit button to submit the form at (123, 529) on .btn-success
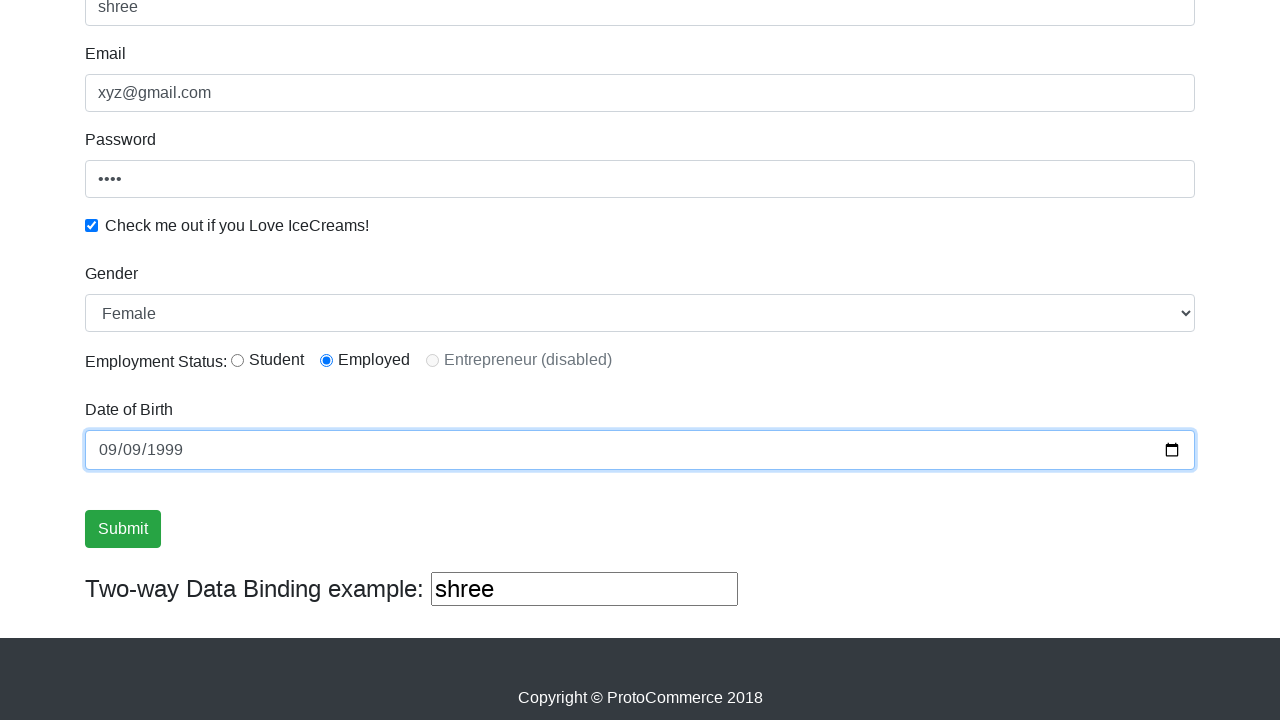

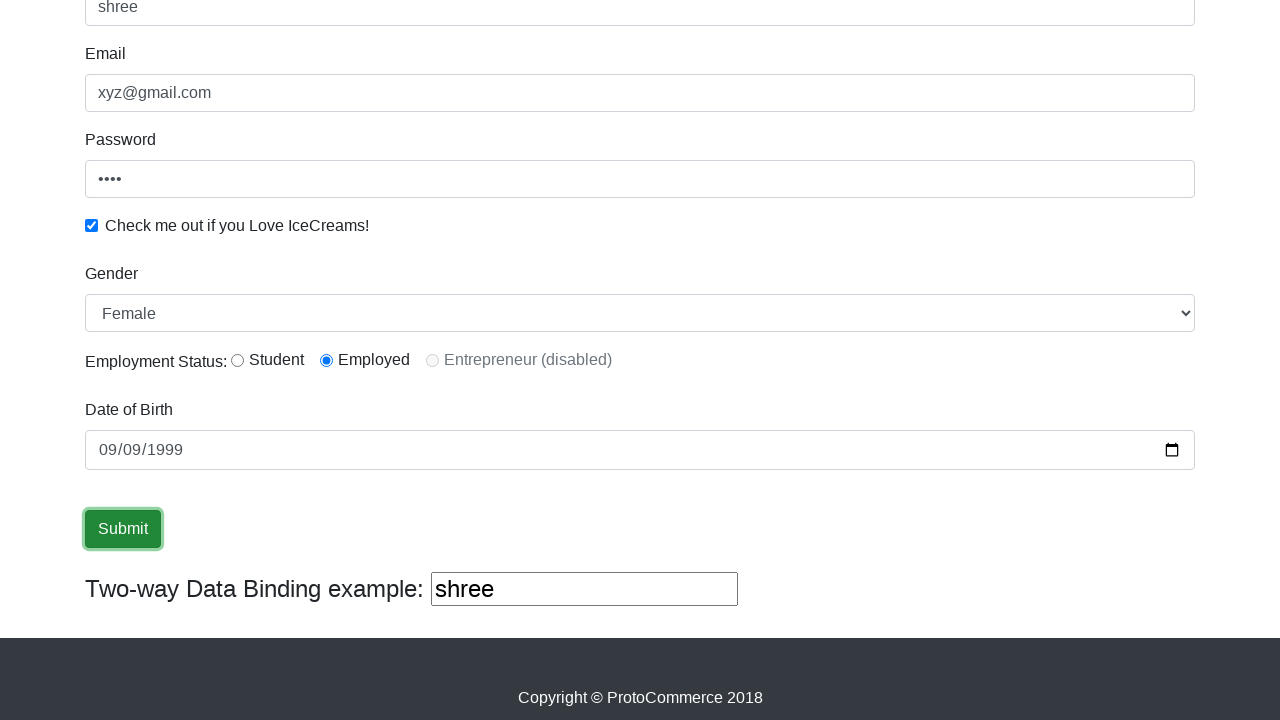